Unit test that searches for "pycon" on Python.org and verifies results are returned.

Starting URL: http://www.python.org

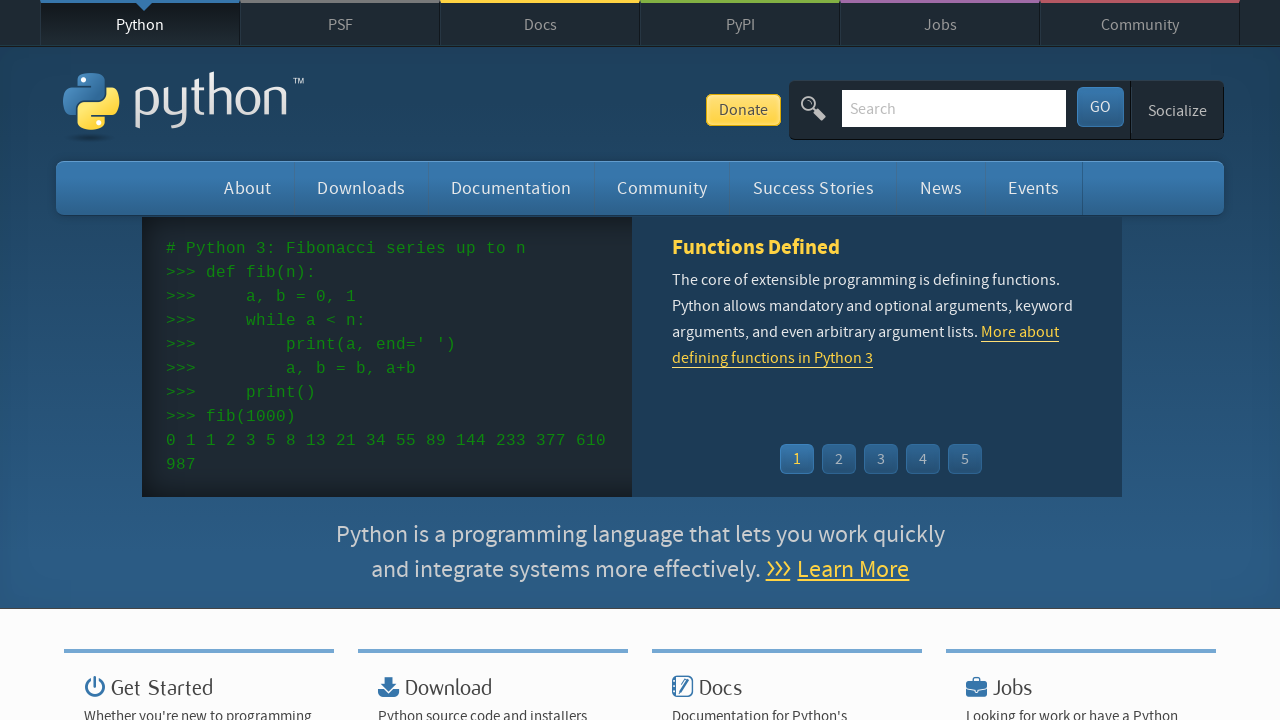

Verified page title contains 'Python'
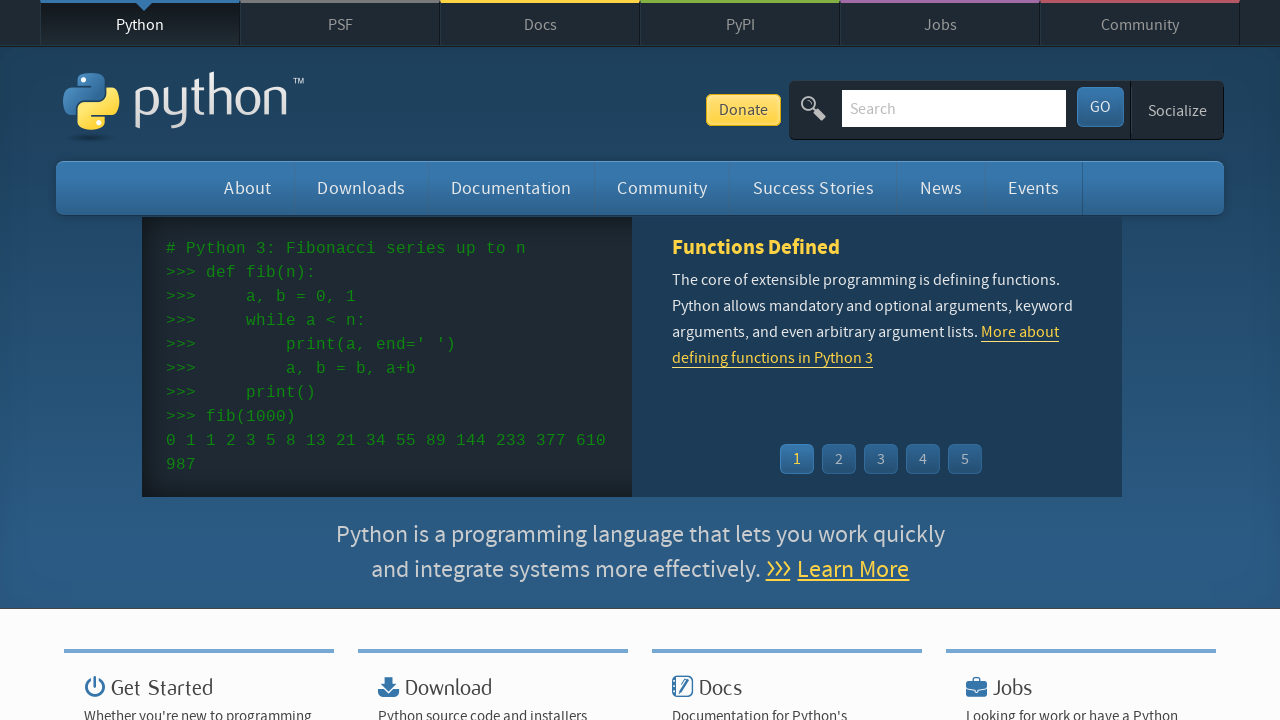

Filled search box with 'pycon' on input[name='q']
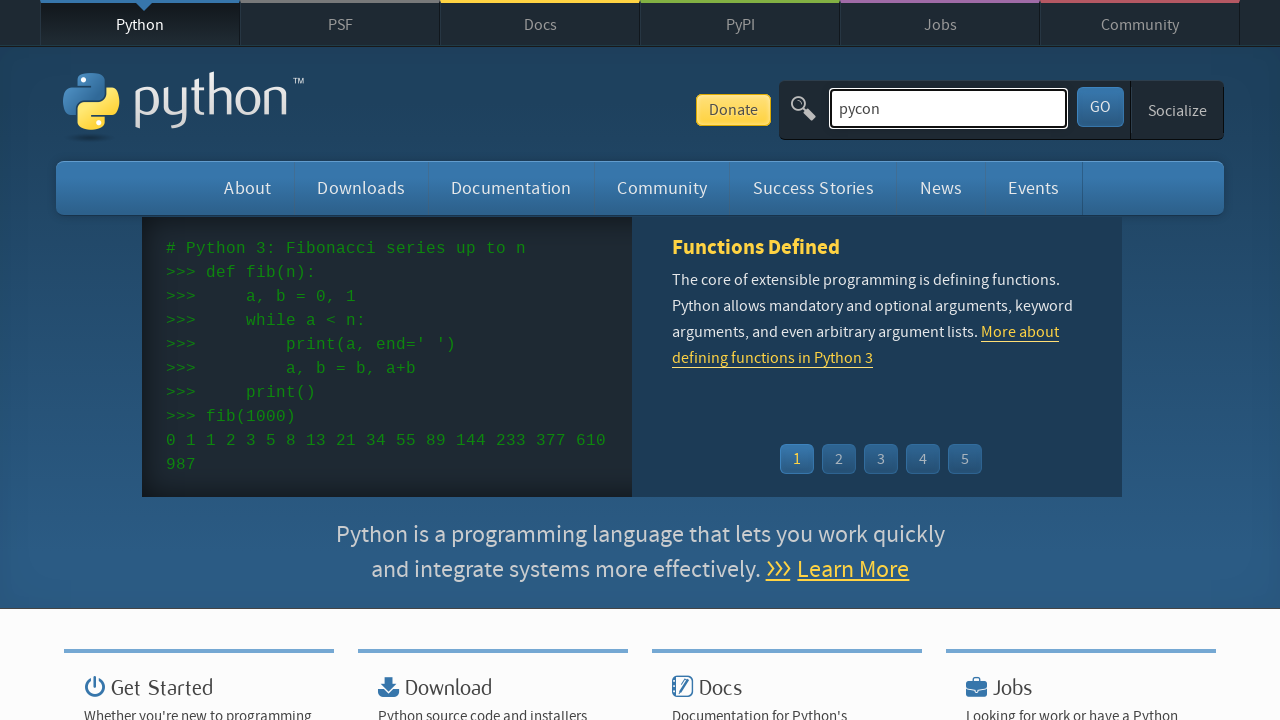

Pressed Enter to submit search query on input[name='q']
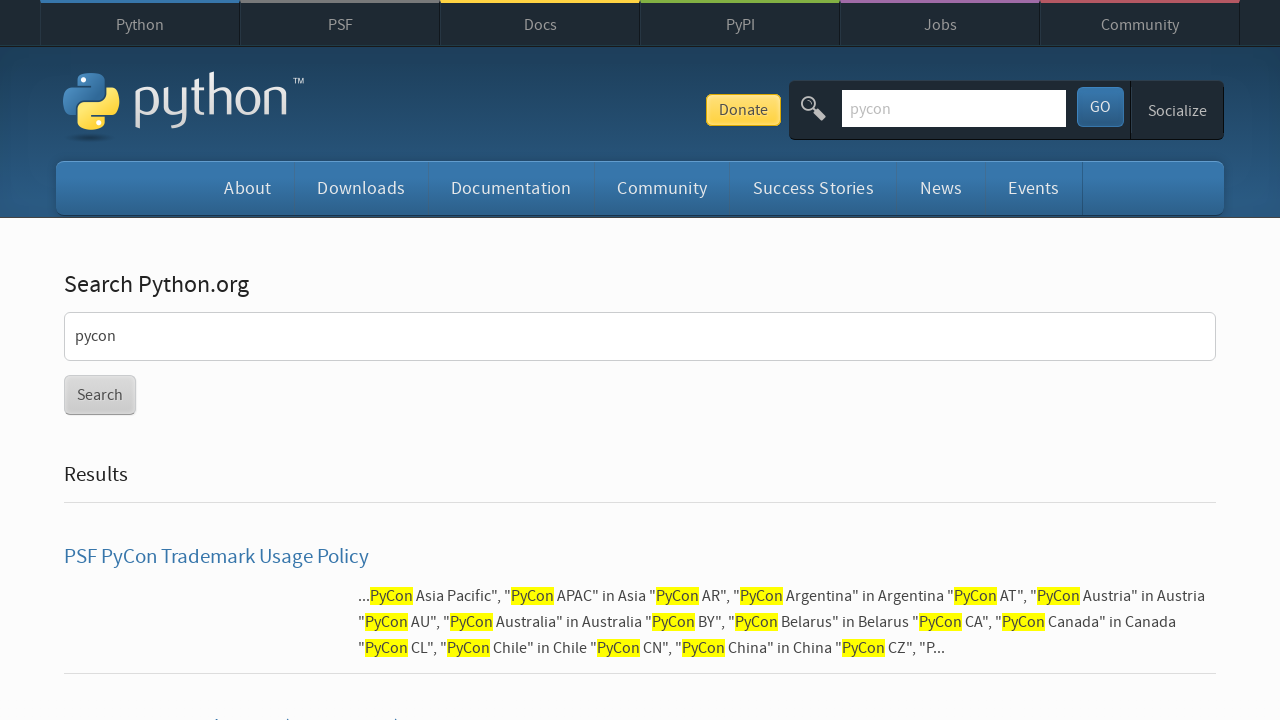

Waited for page load to complete
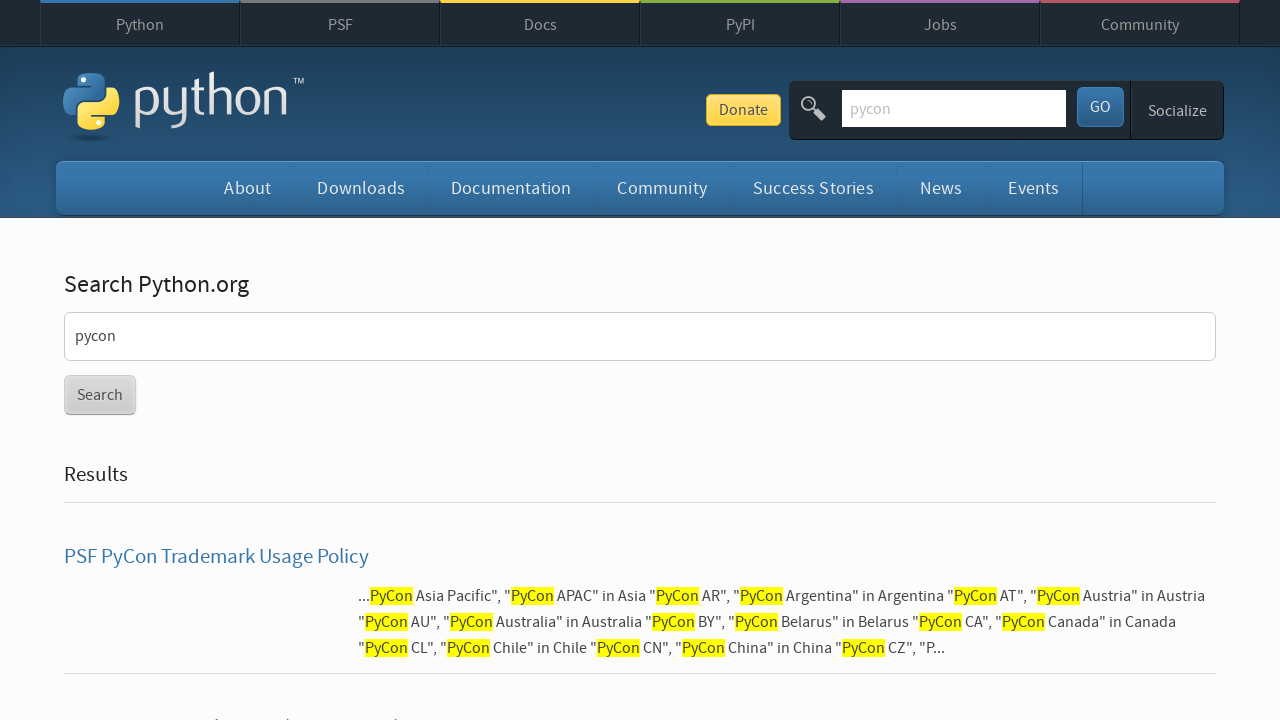

Verified search results are returned and no 'No results found' message is present
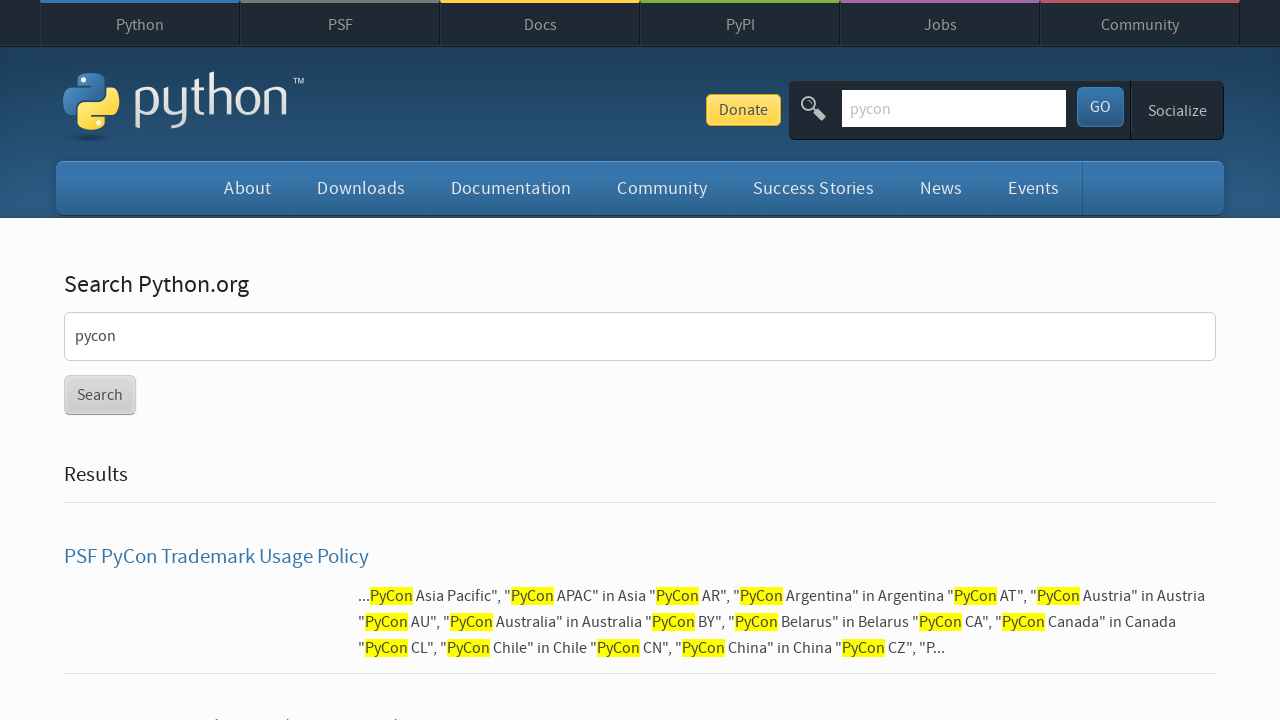

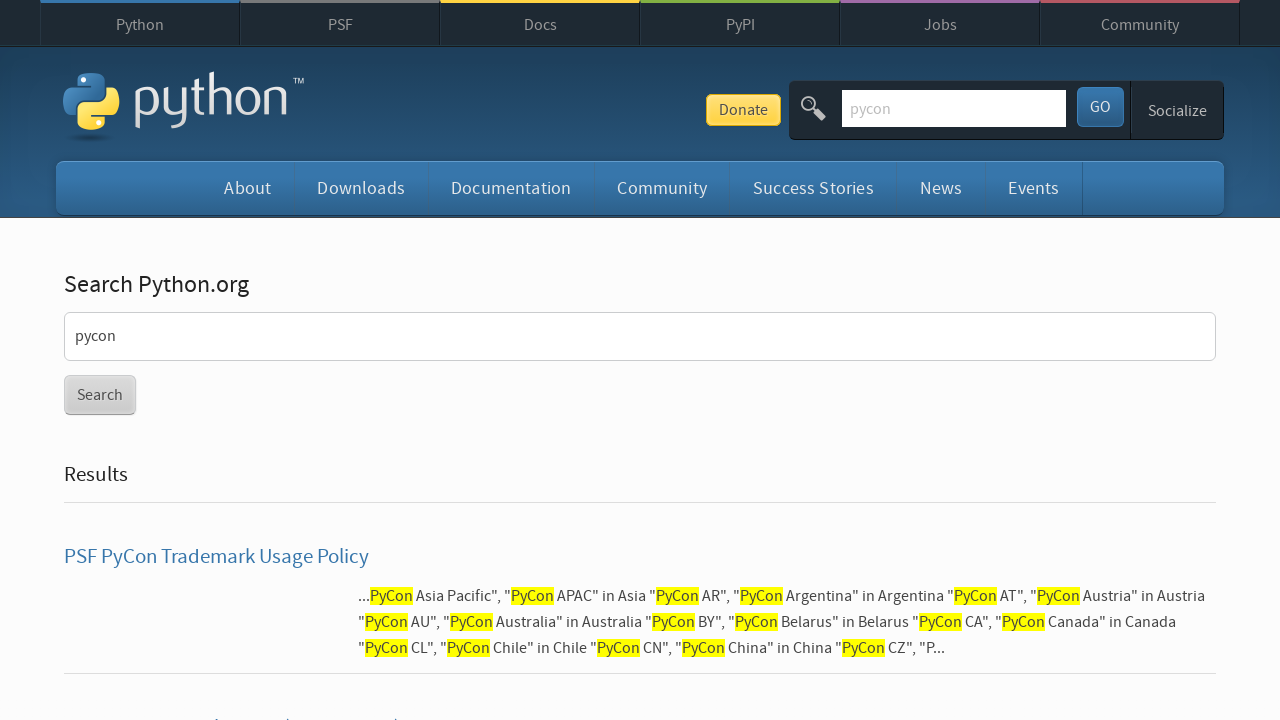